Tests dropdown selection functionality by navigating to the dropdown page and selecting an option from the dropdown menu

Starting URL: https://the-internet.herokuapp.com/

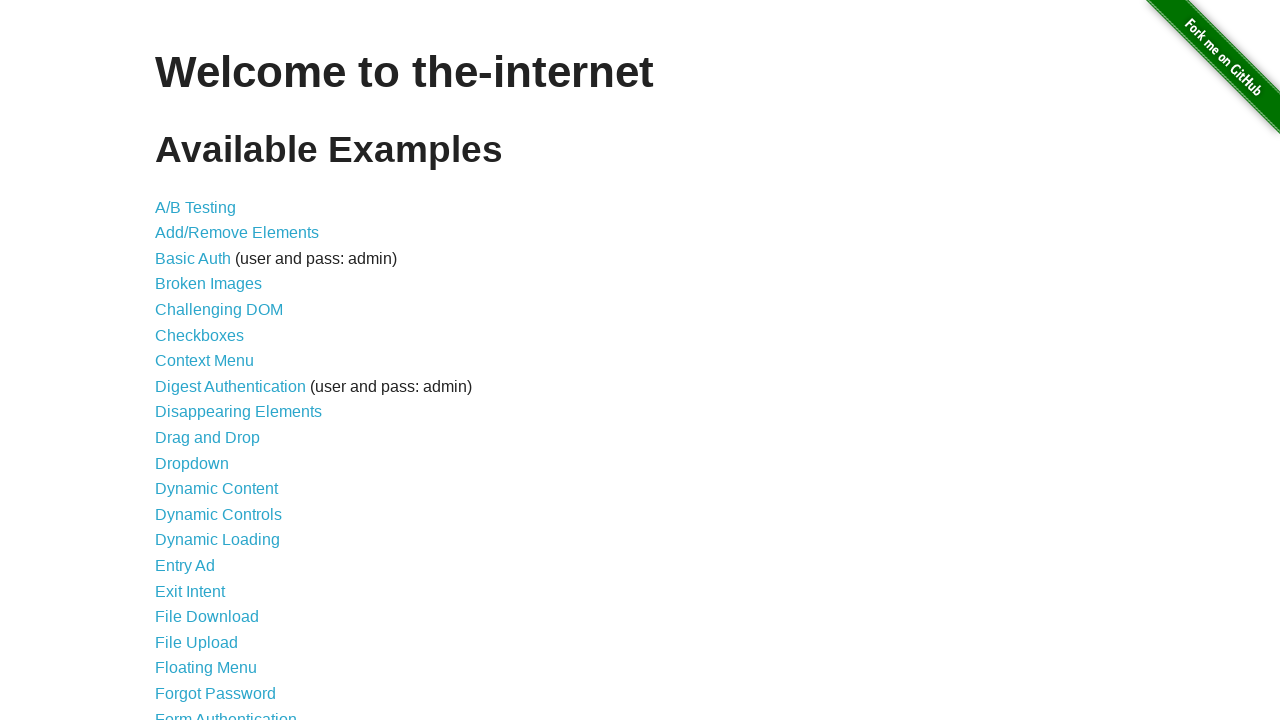

Clicked on the Dropdown link at (192, 463) on a:has-text('Dropdown')
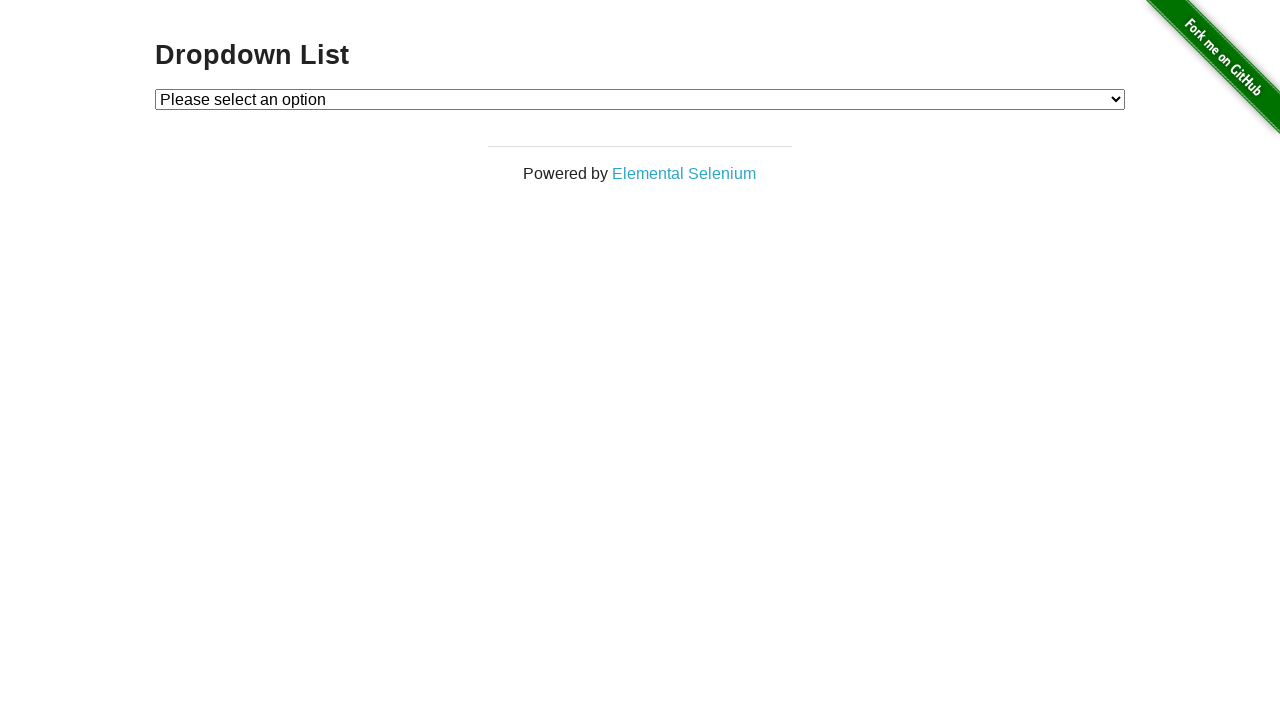

Dropdown page loaded and dropdown element is visible
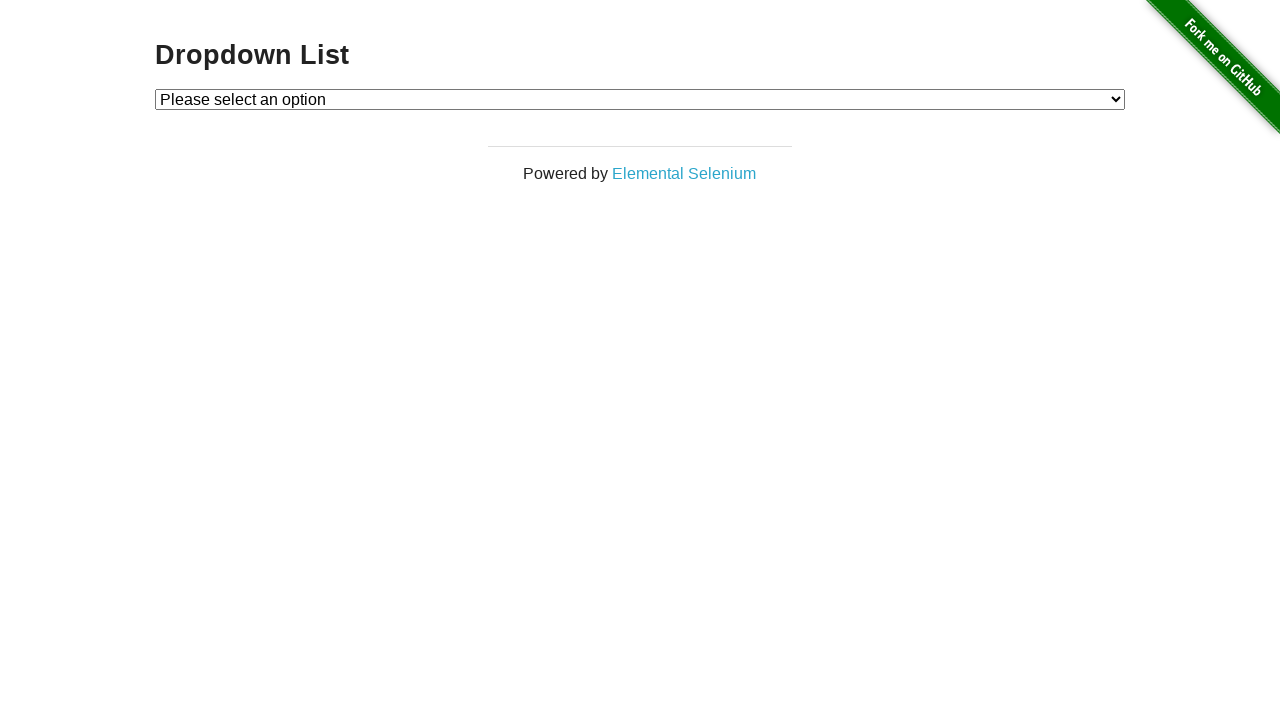

Opened the dropdown menu at (640, 99) on #dropdown
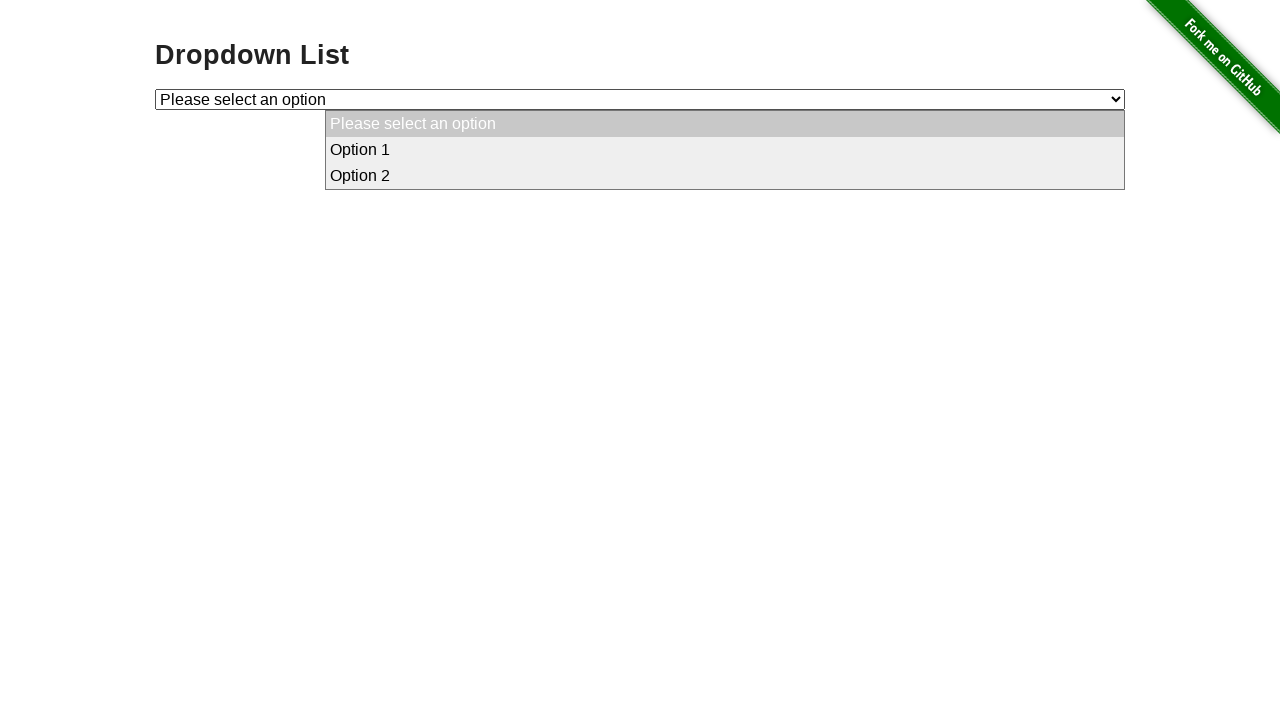

Selected option 1 from the dropdown menu on #dropdown
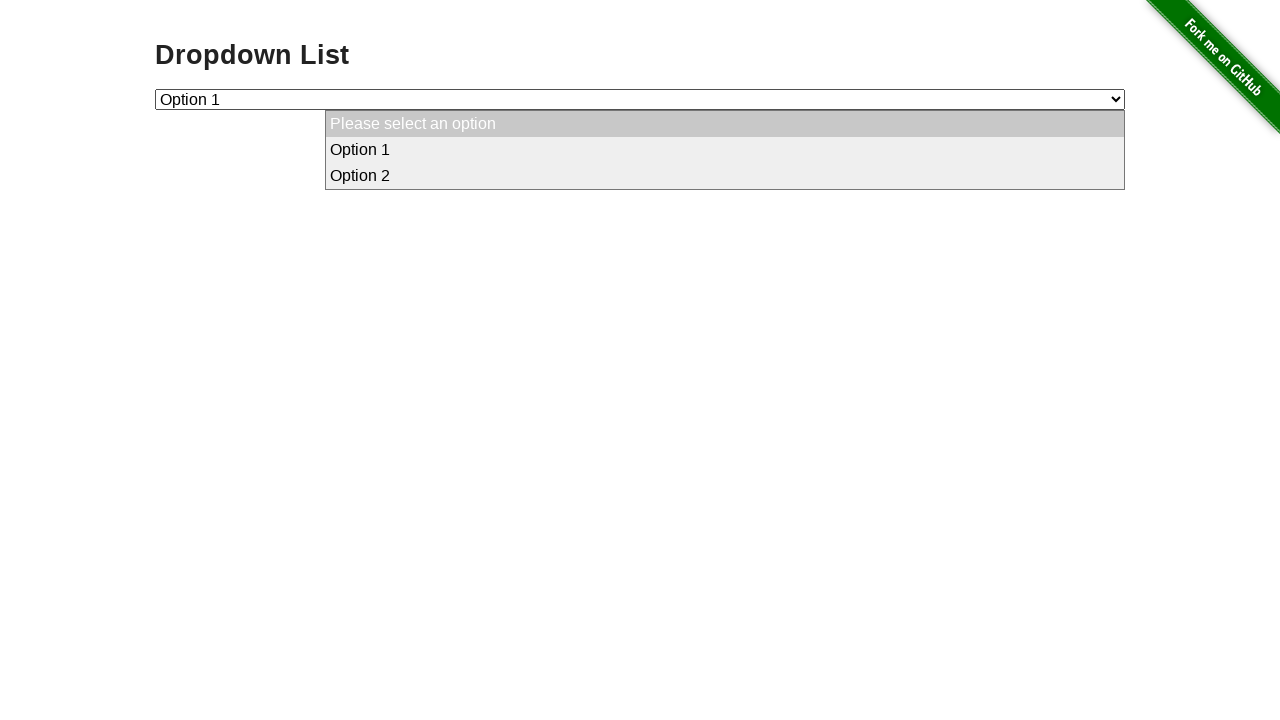

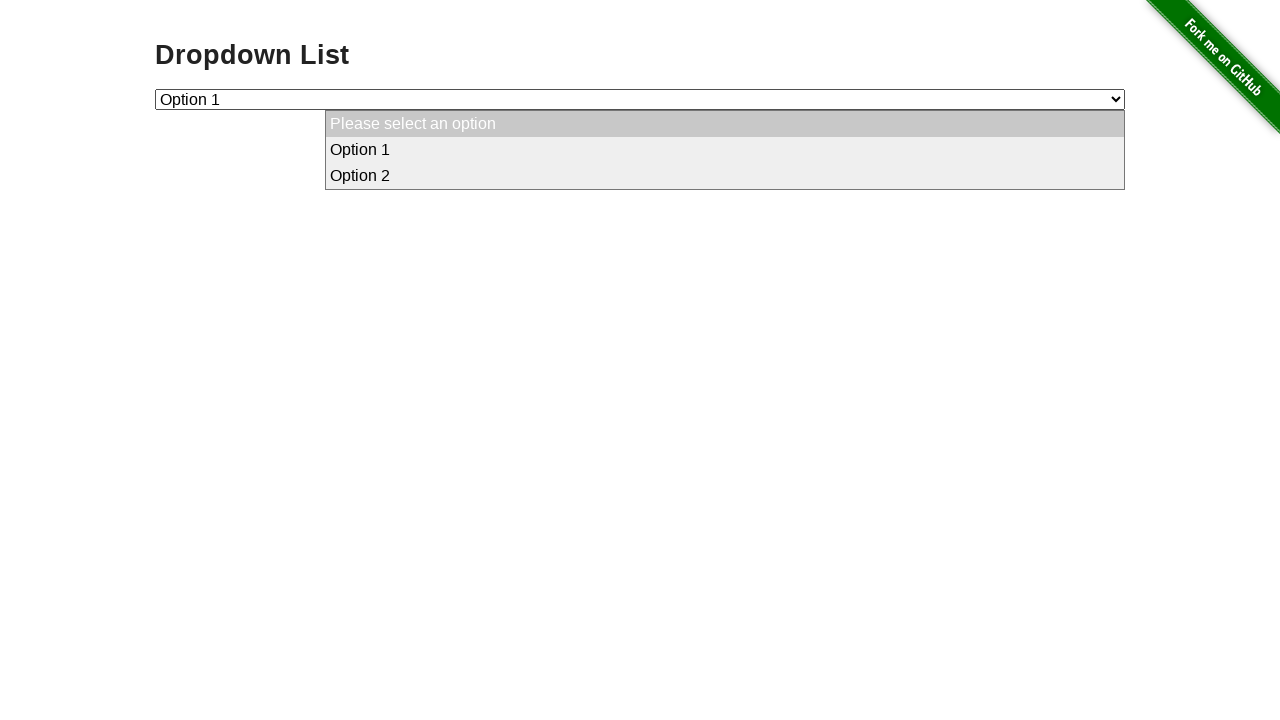